Navigates to the T-Rex dinosaur game and initiates gameplay by pressing the space bar to start the game.

Starting URL: https://trex-runner.com/

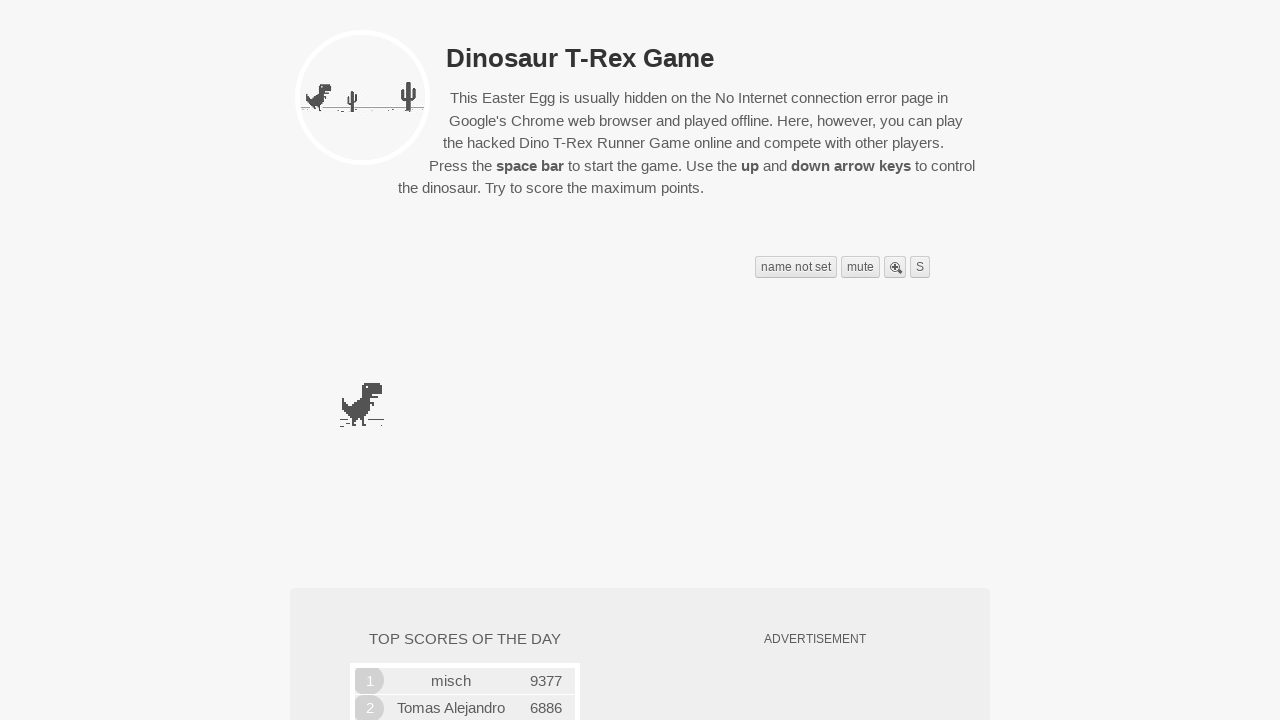

Navigated to T-Rex dinosaur game at https://trex-runner.com/
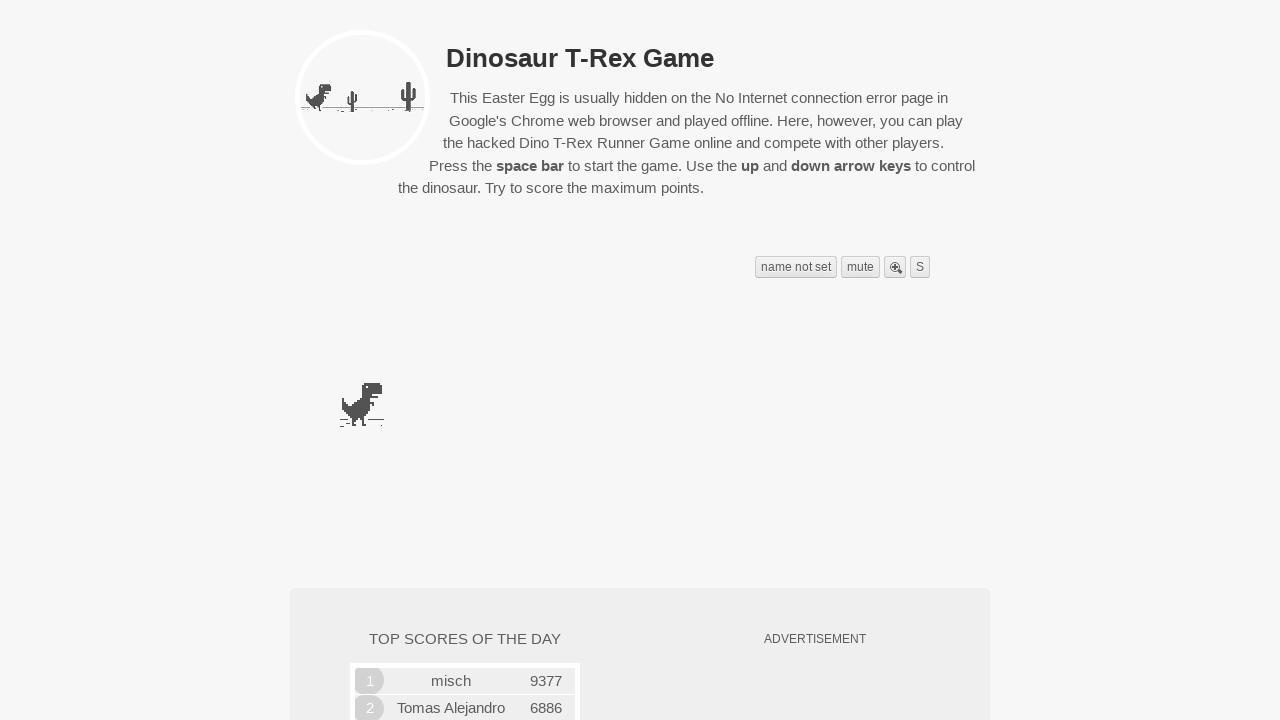

Game page fully loaded
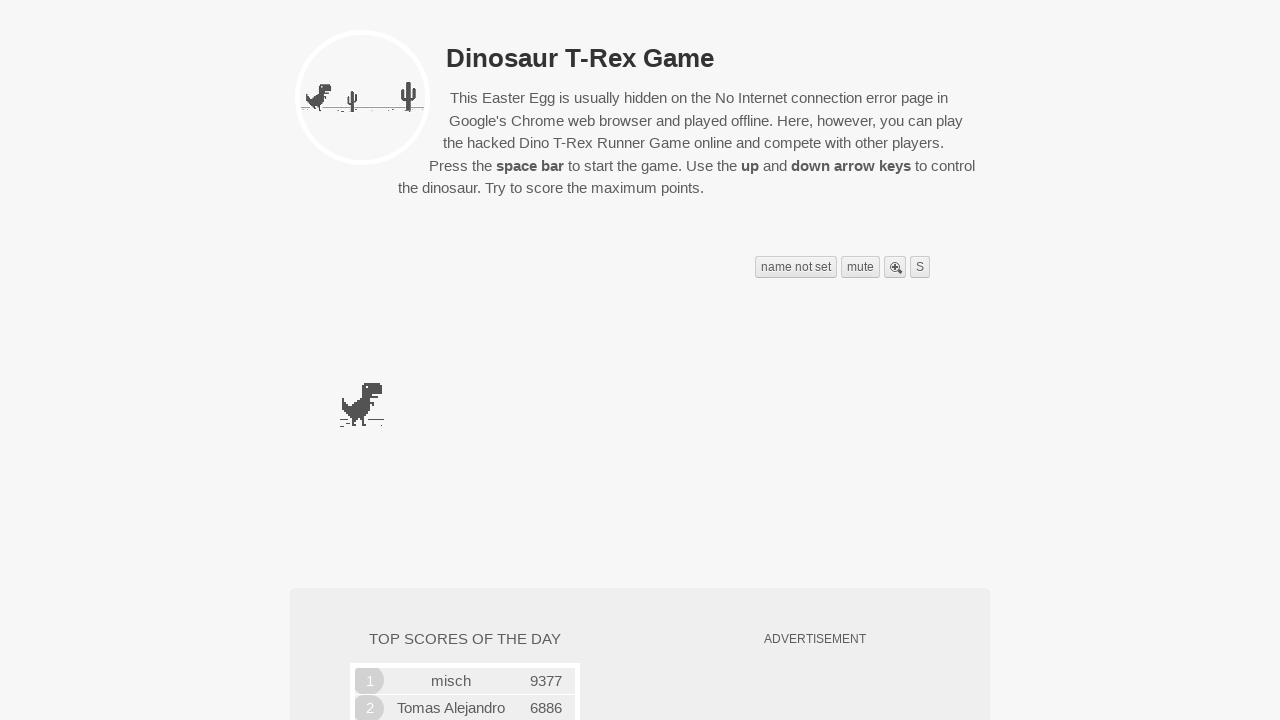

Pressed Space to start the game
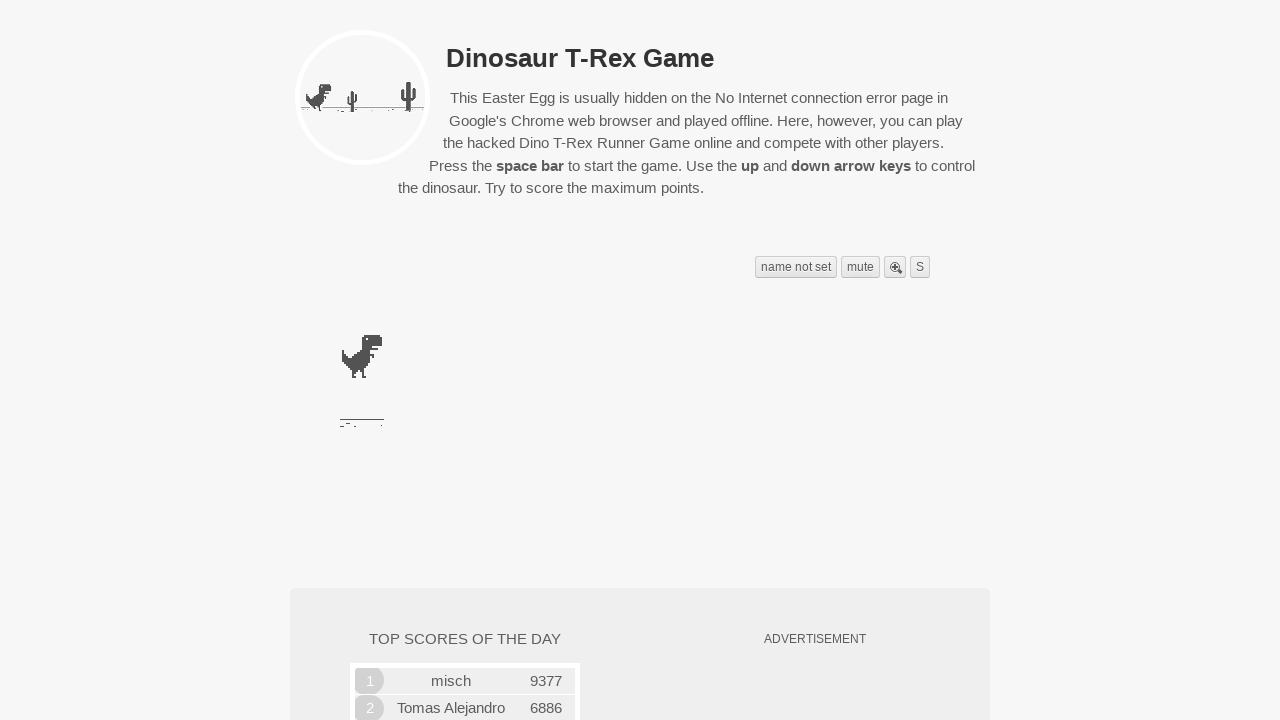

Waited 2 seconds for game to initialize
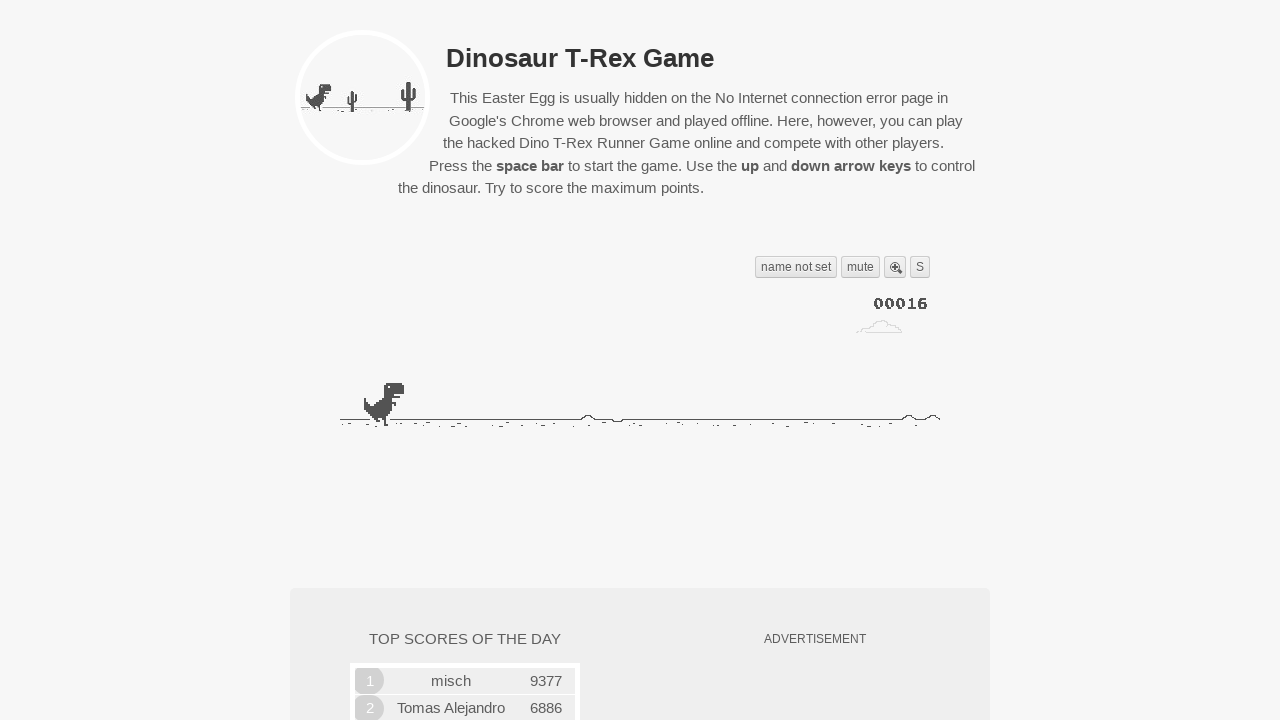

Pressed Space to jump (jump 1 of 5)
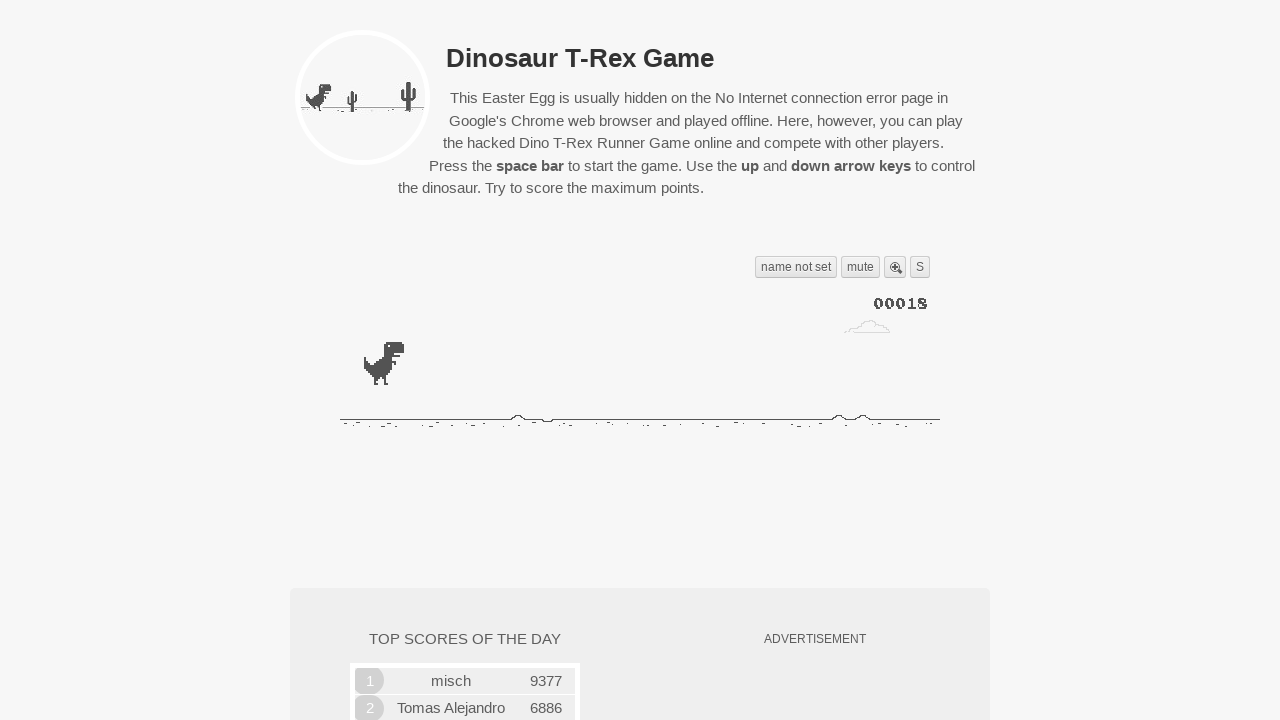

Waited 500ms between jumps
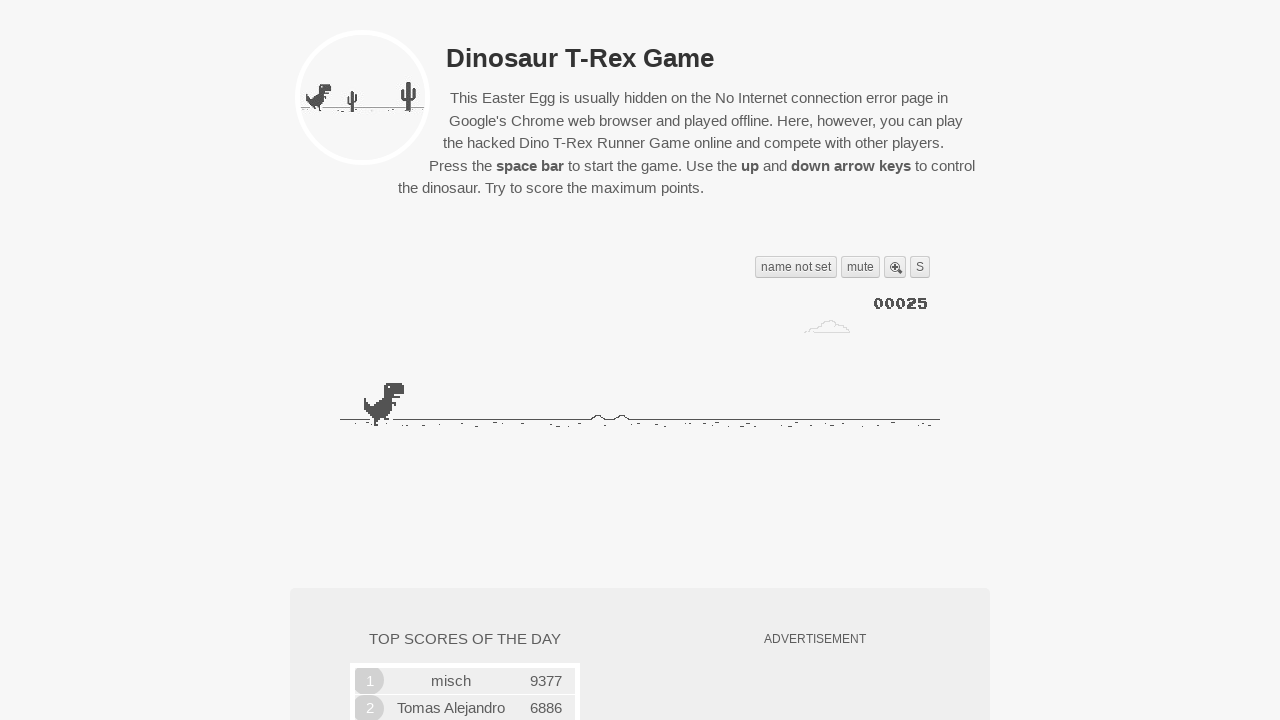

Pressed Space to jump (jump 2 of 5)
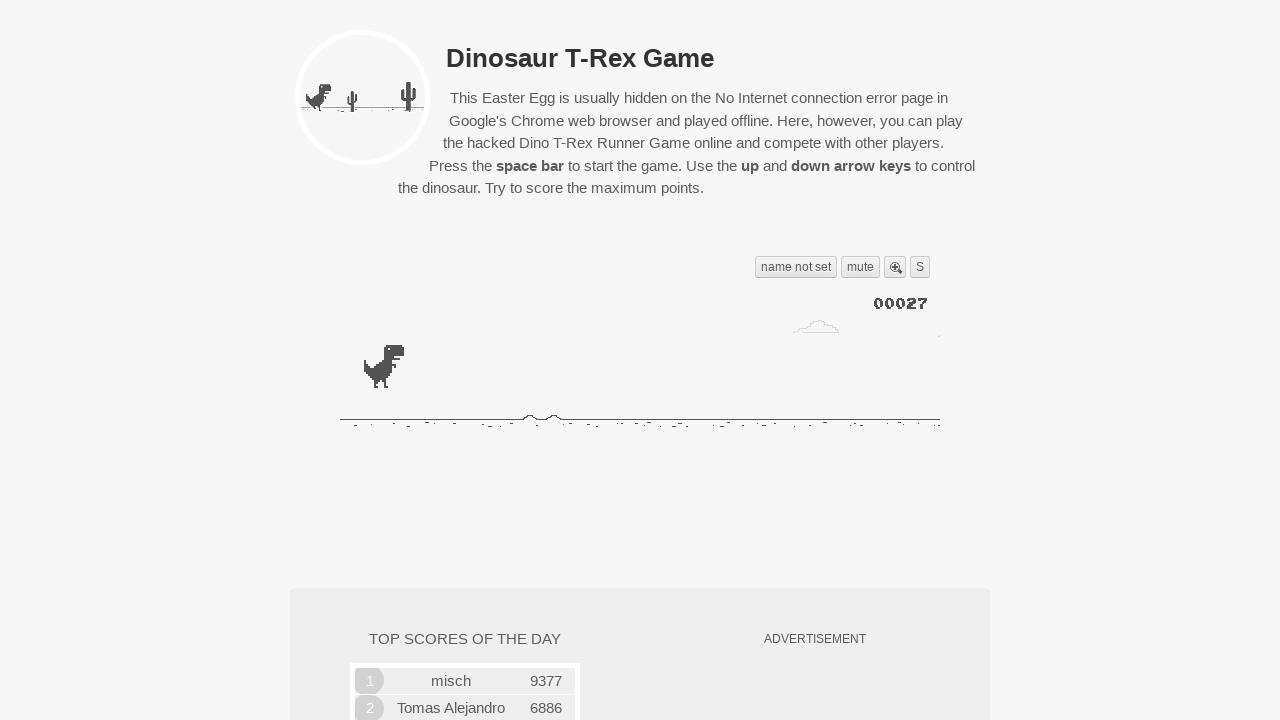

Waited 500ms between jumps
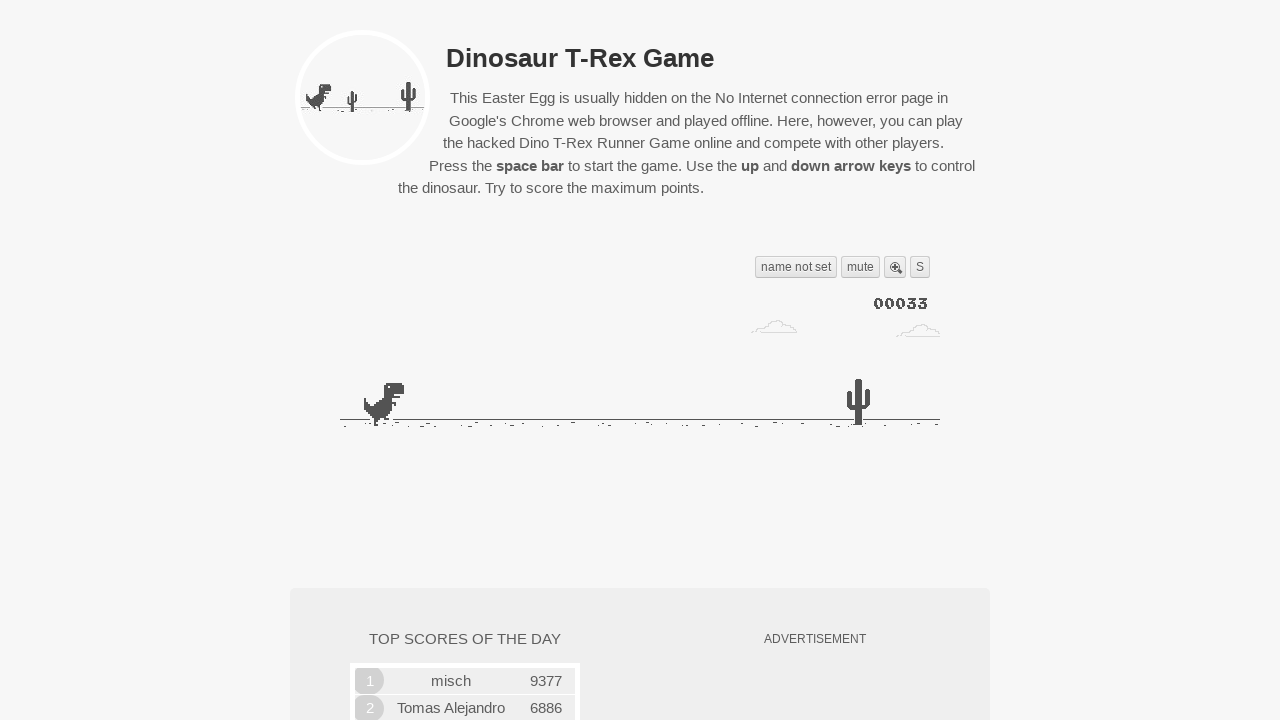

Pressed Space to jump (jump 3 of 5)
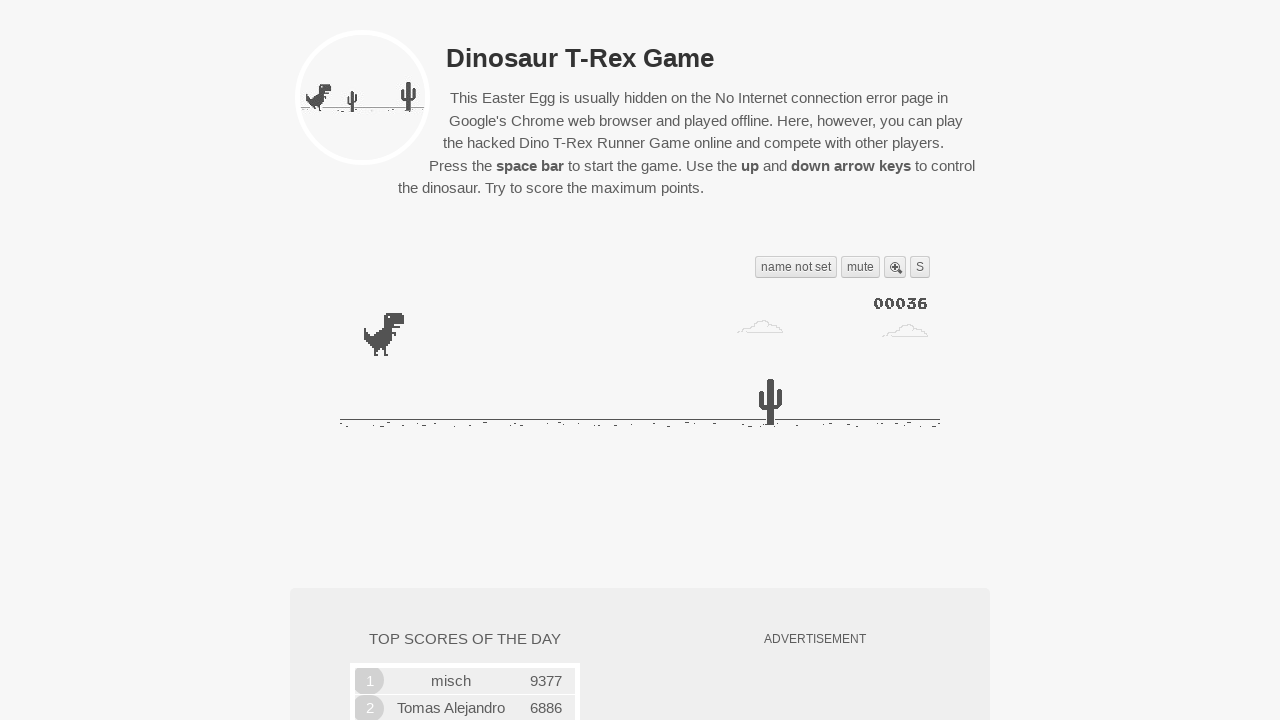

Waited 500ms between jumps
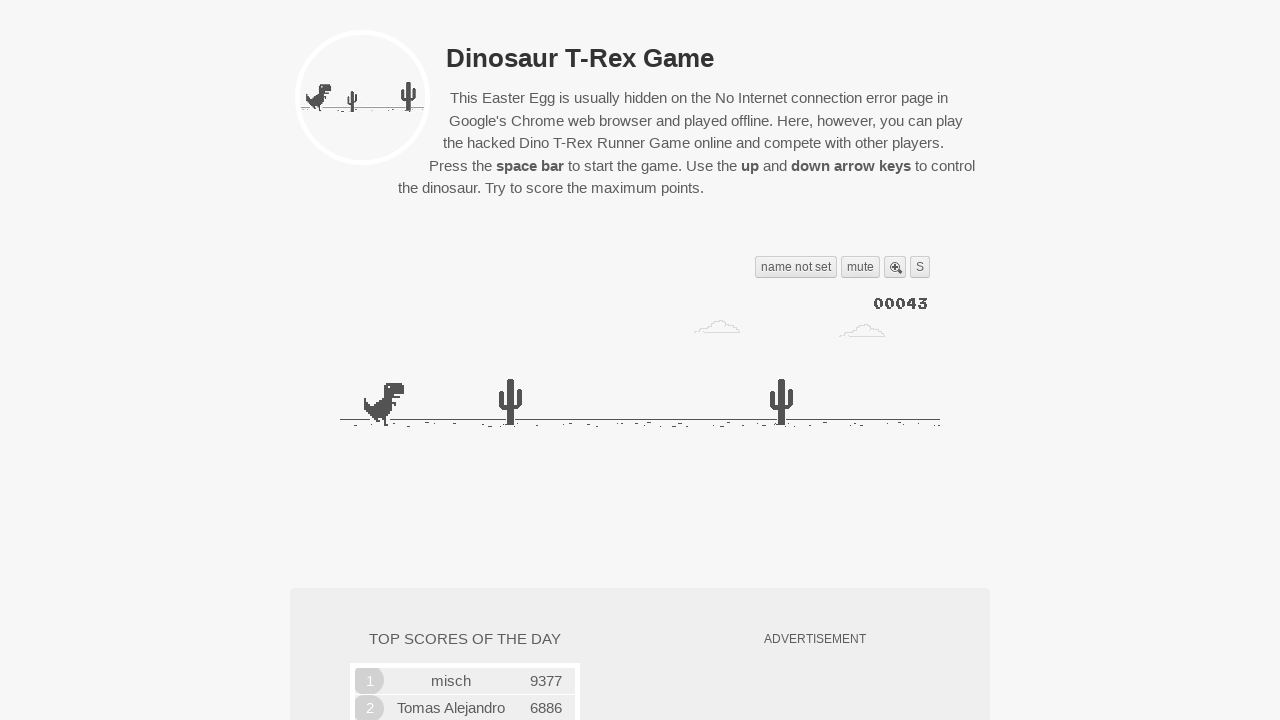

Pressed Space to jump (jump 4 of 5)
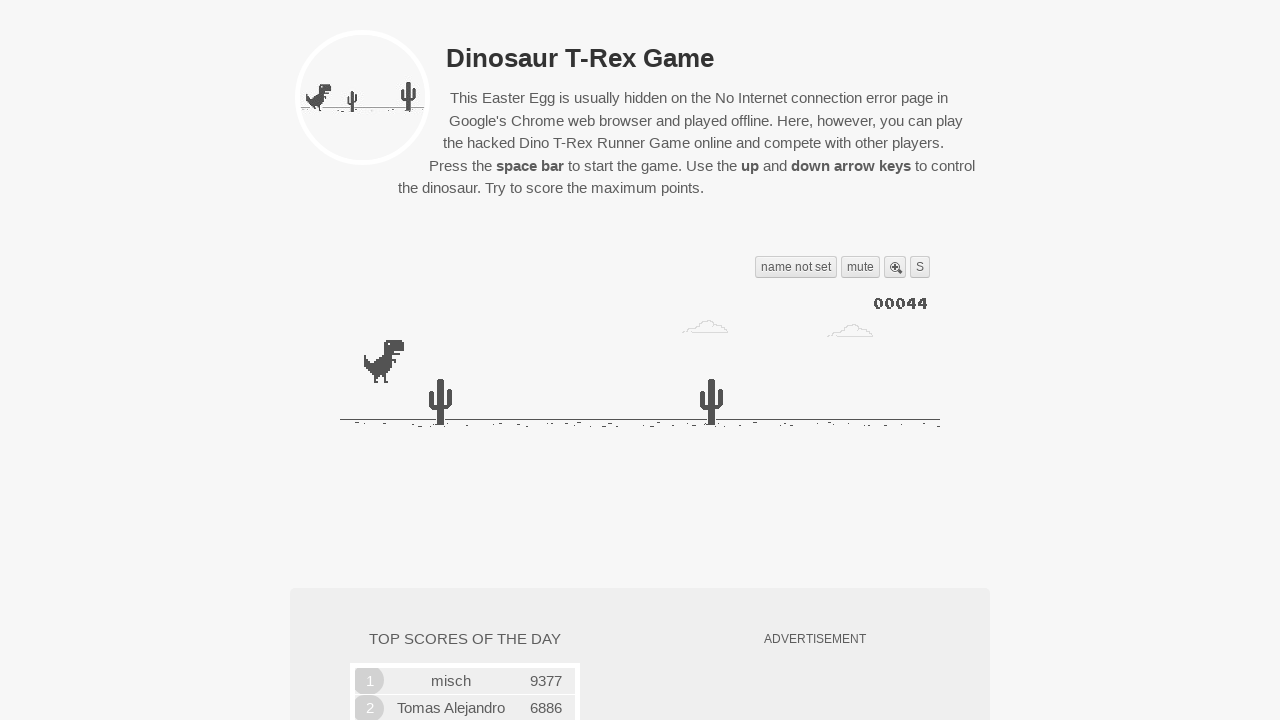

Waited 500ms between jumps
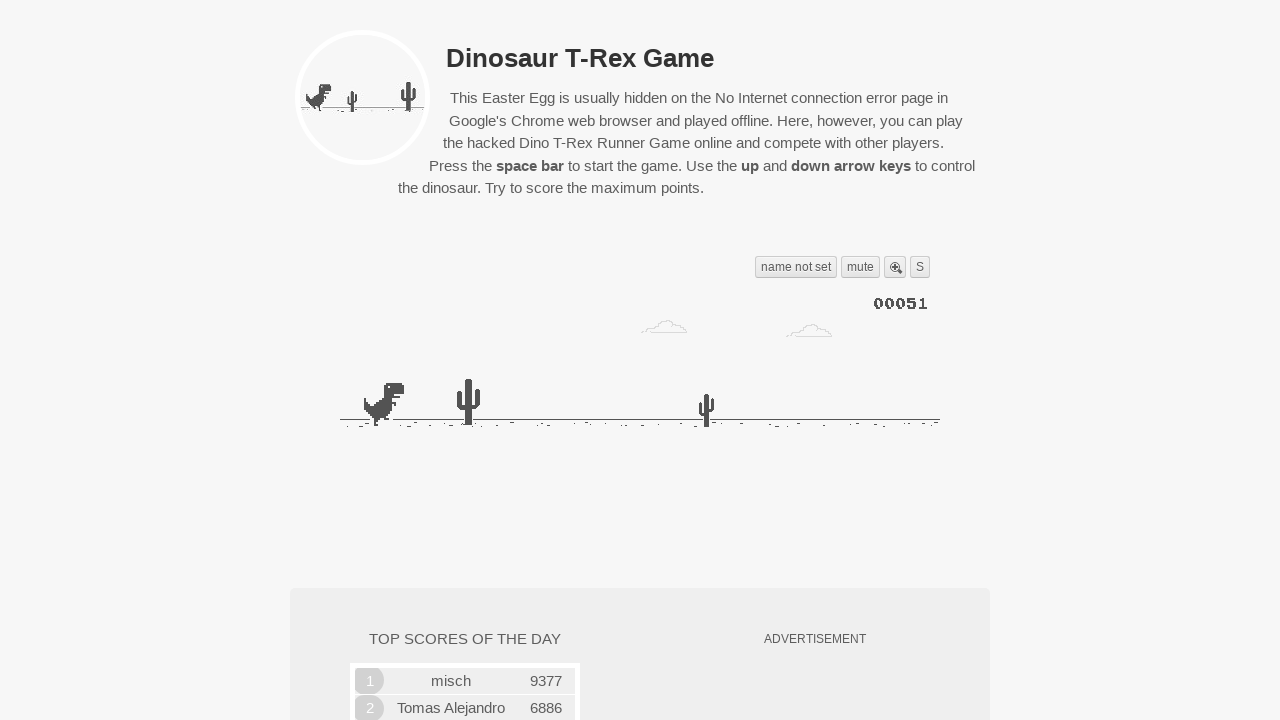

Pressed Space to jump (jump 5 of 5)
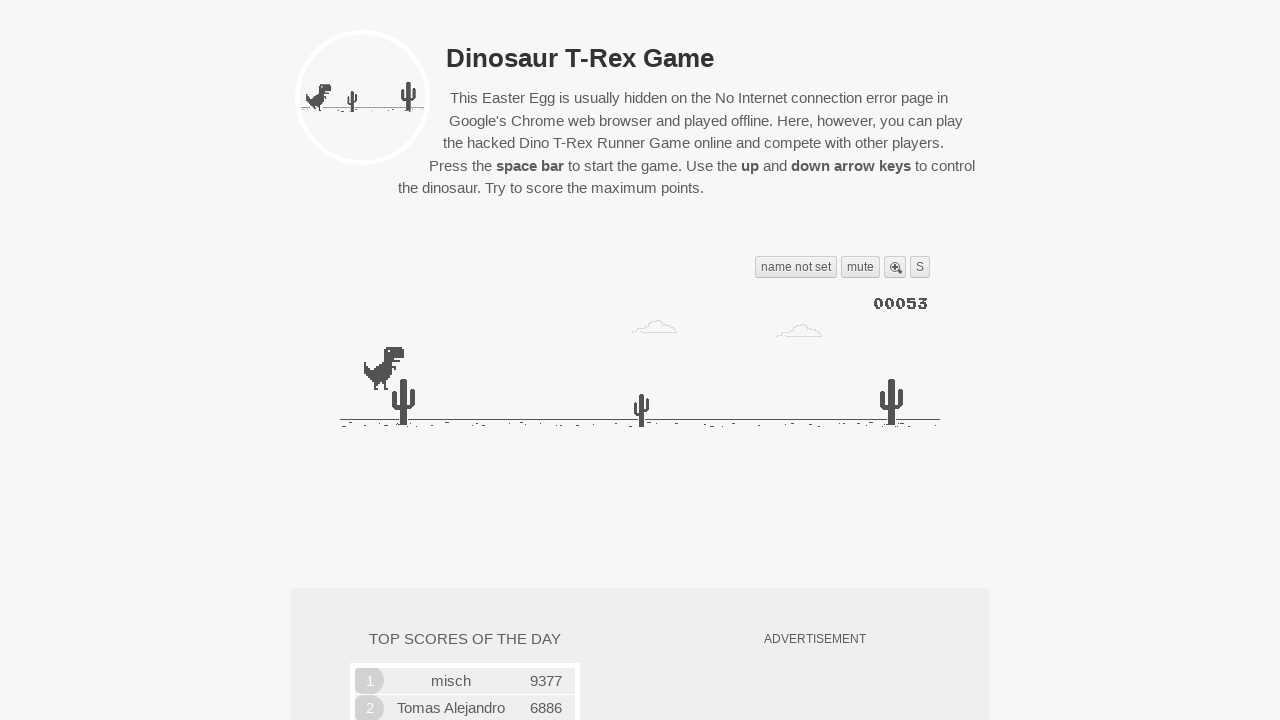

Waited 500ms between jumps
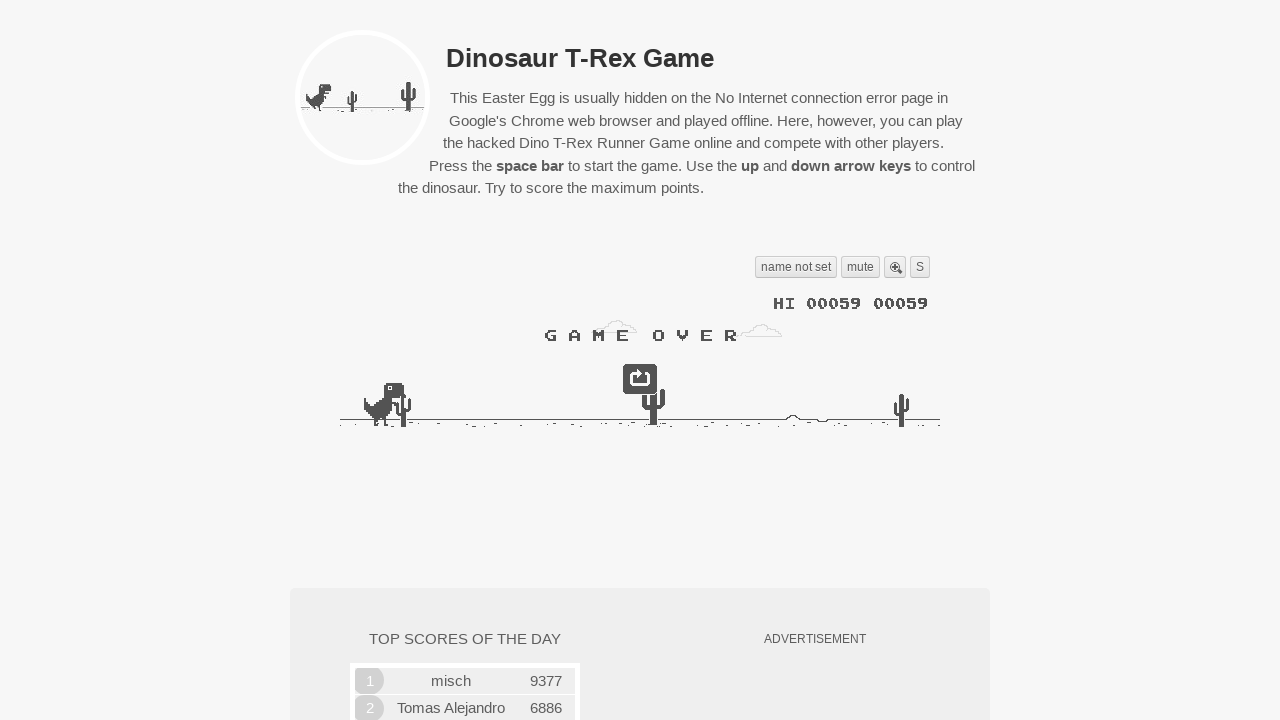

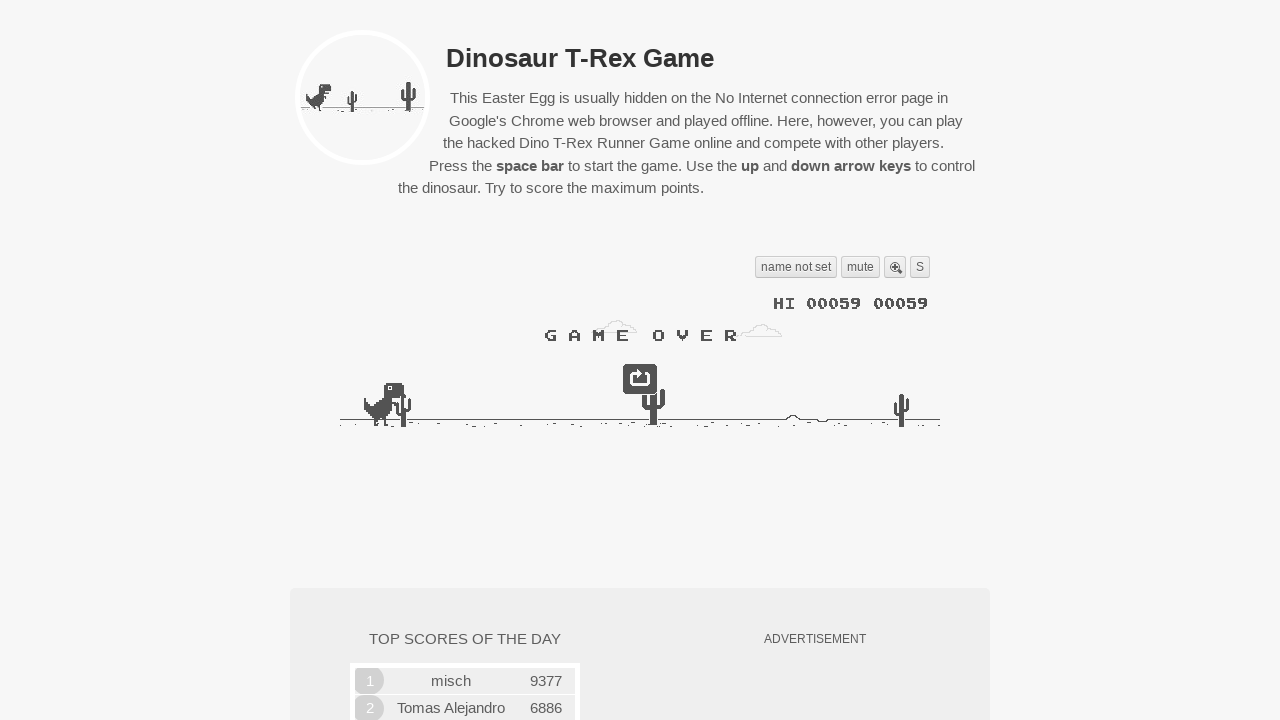